Fills out a data types form with personal information including name, address, contact details, and employment information, then submits the form

Starting URL: https://bonigarcia.dev/selenium-webdriver-java/data-types.html

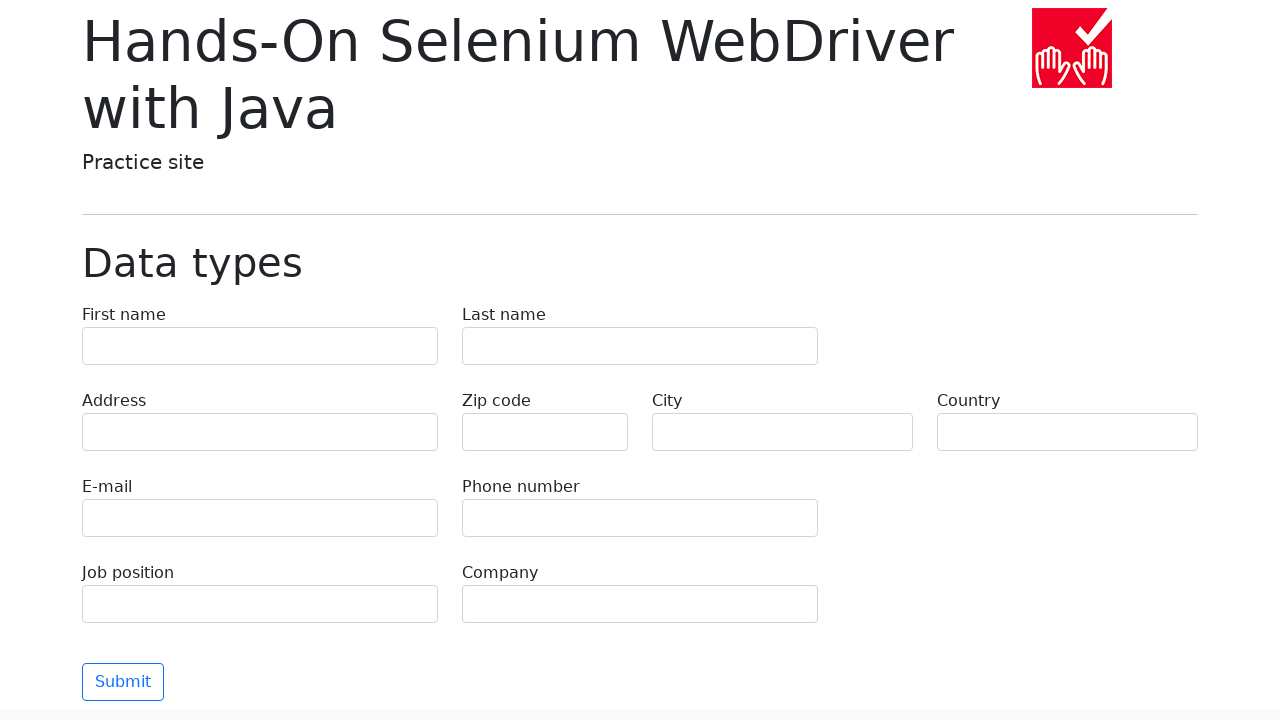

Filled first name field with 'Jennifer' on input[name='first-name']
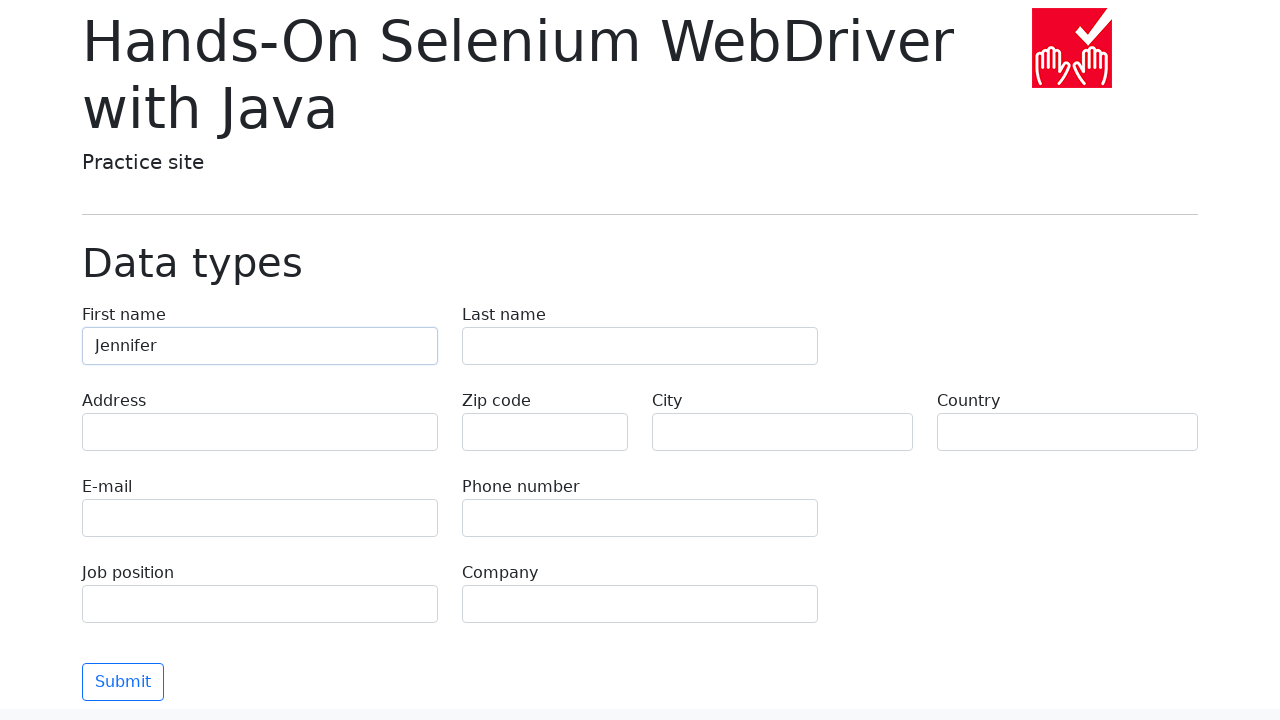

Filled last name field with 'Morrison' on input[name='last-name']
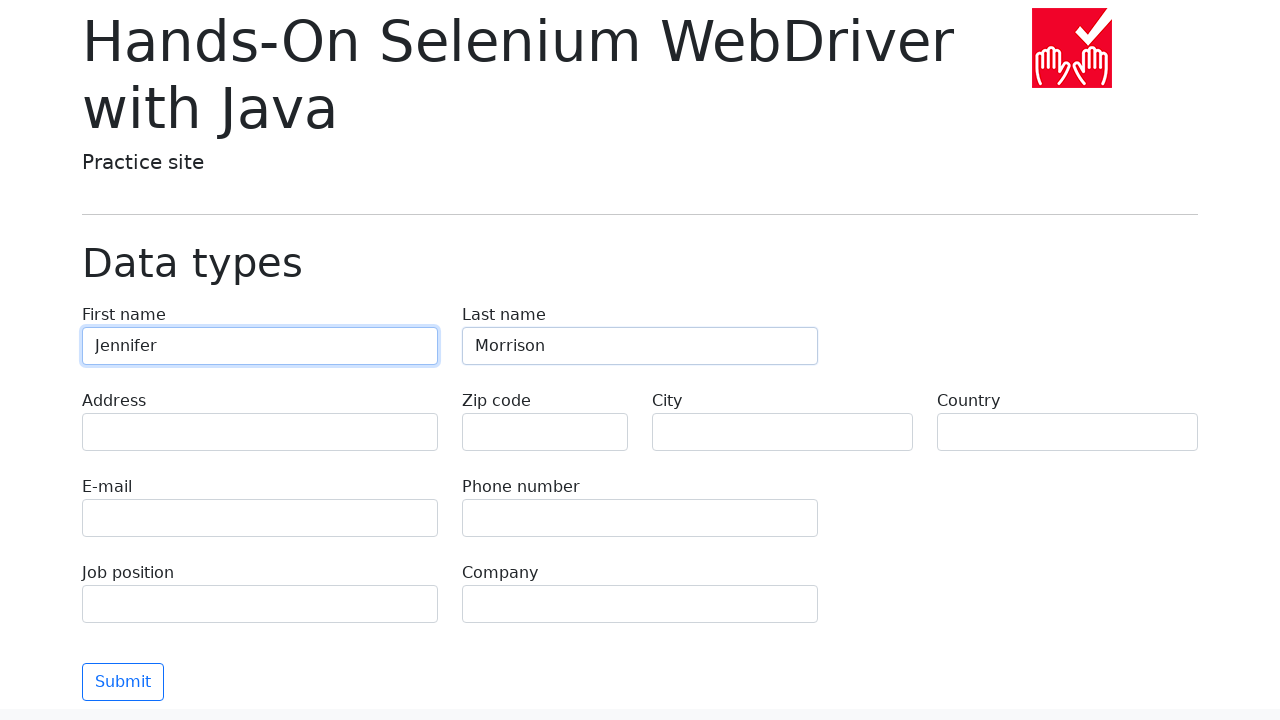

Filled address field with '742 Evergreen Terrace' on input[name='address']
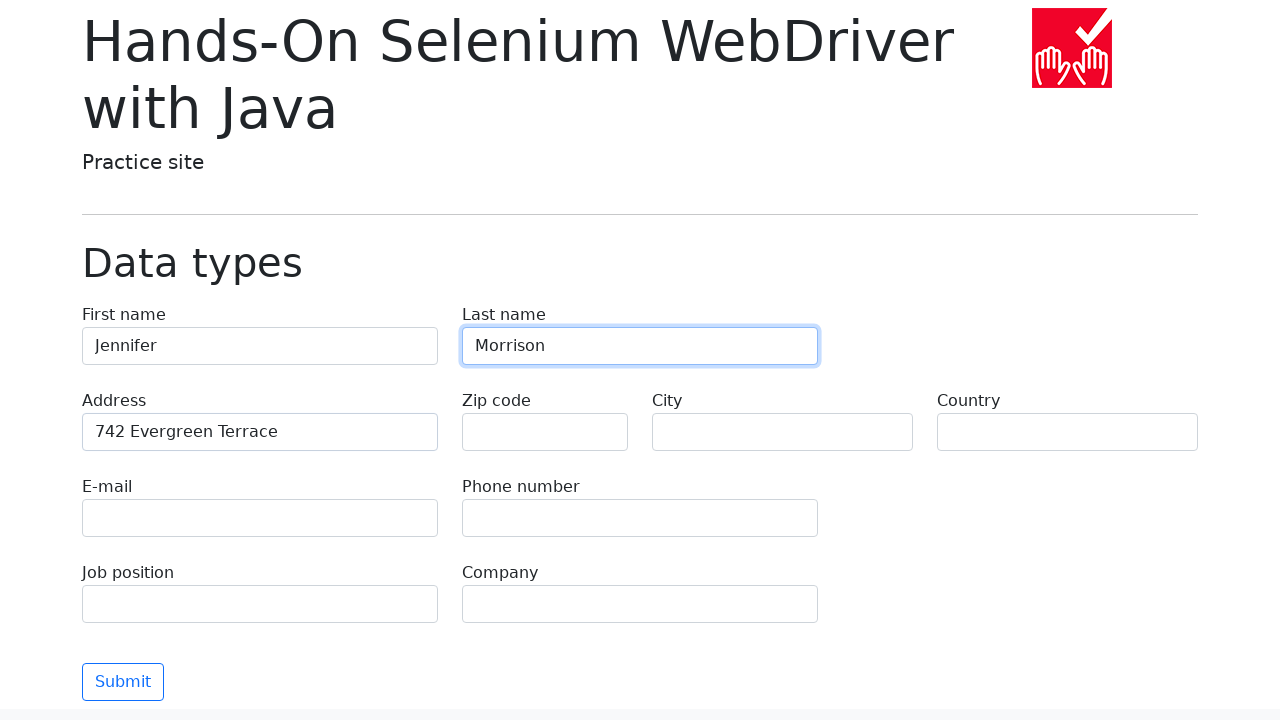

Filled email field with 'jennifer.morrison@testmail.com' on input[name='e-mail']
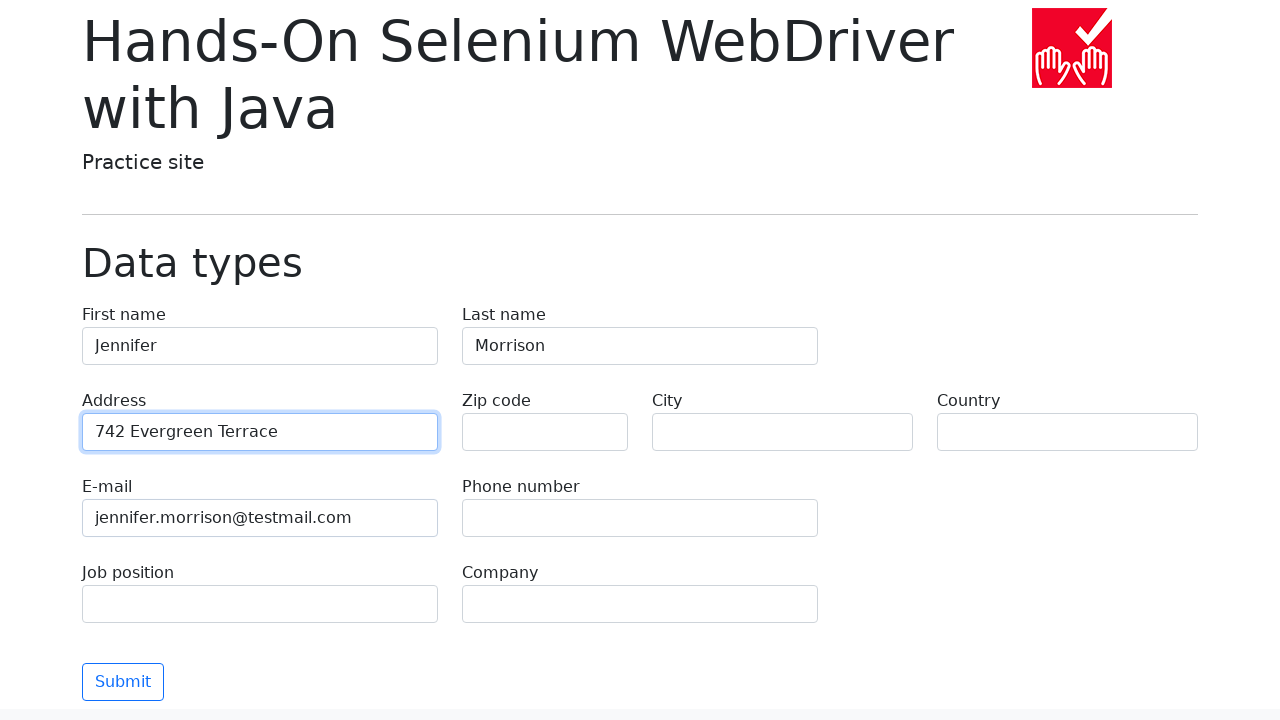

Filled phone number field with '5551234567' on input[name='phone']
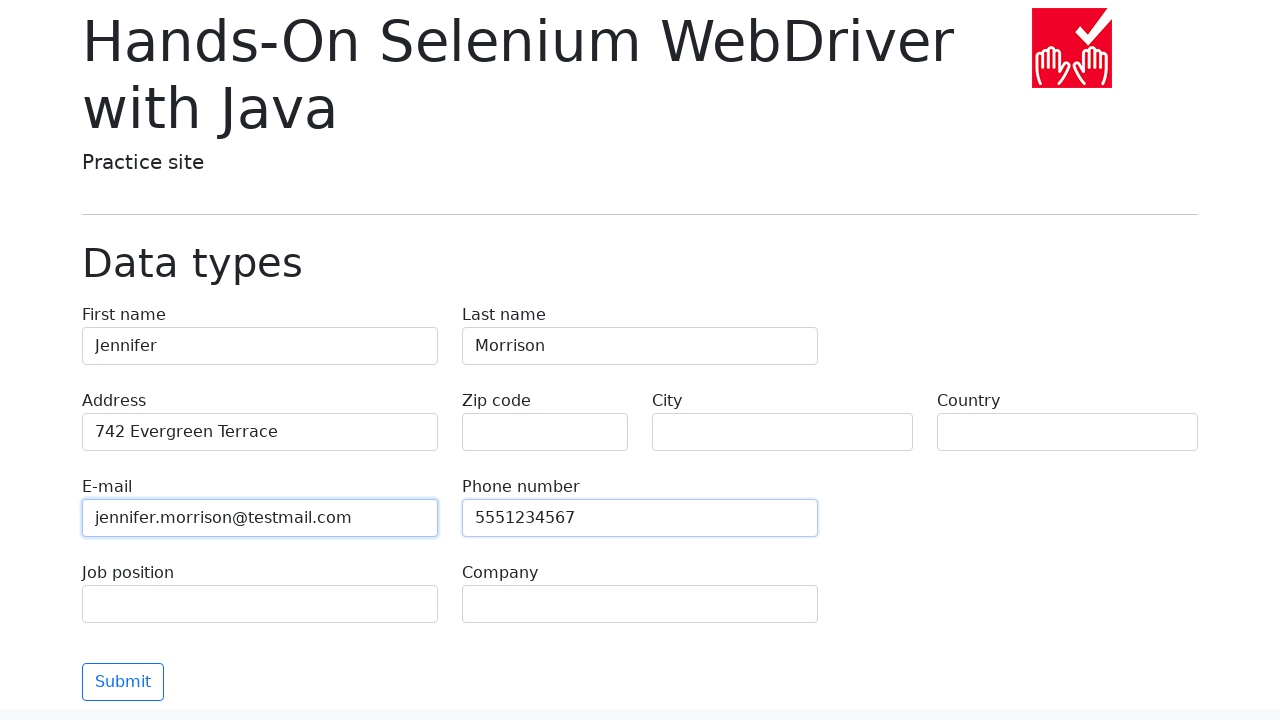

Filled zip code field with '90210' on input[name='zip-code']
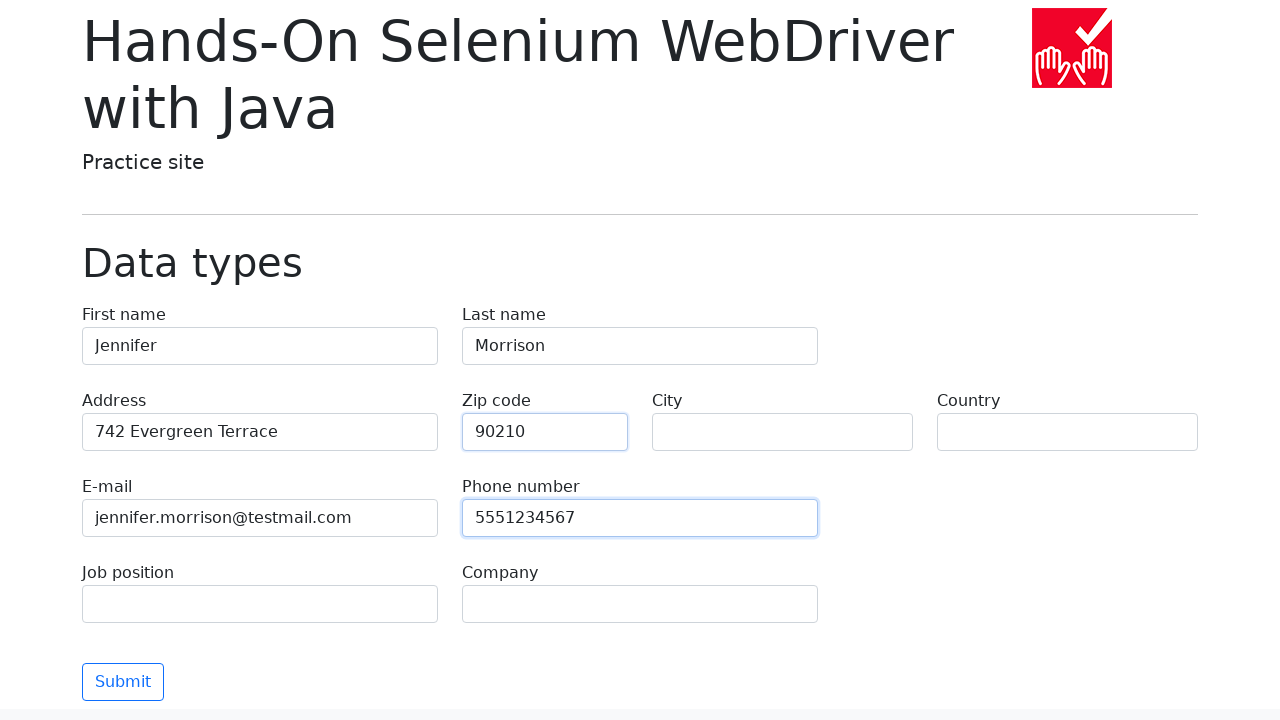

Filled city field with 'Springfield' on input[name='city']
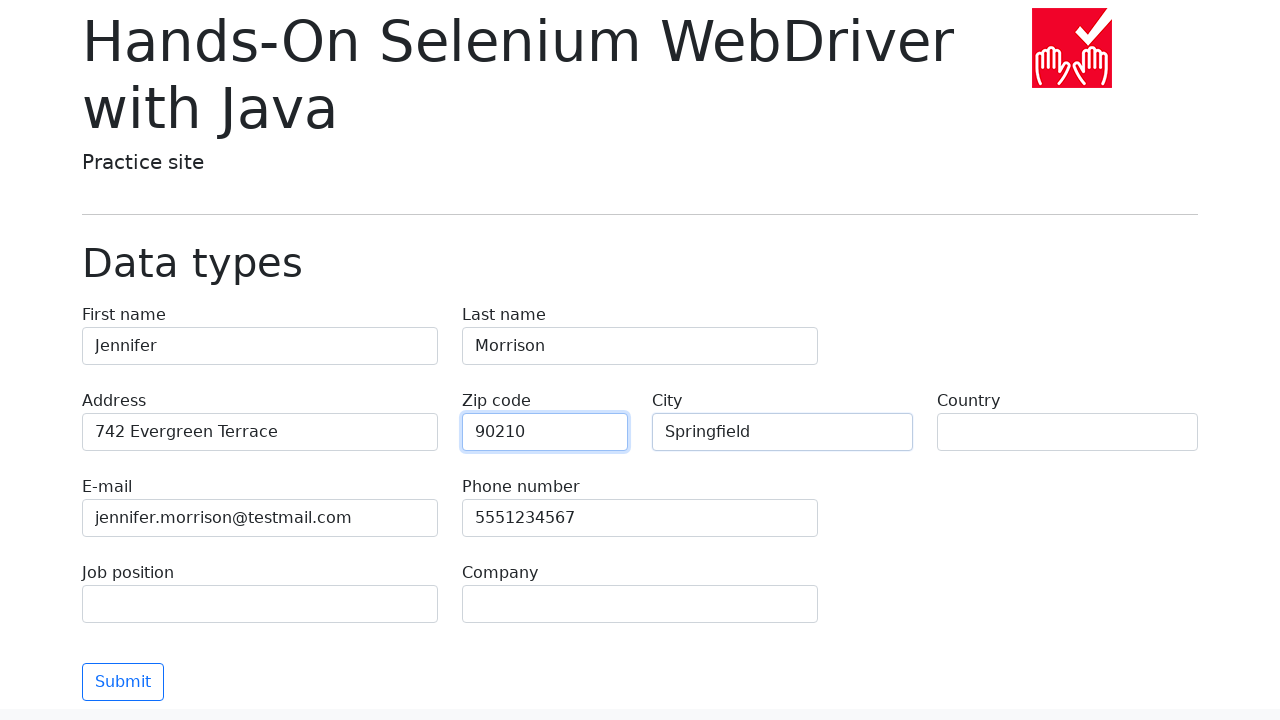

Filled country field with 'United States' on input[name='country']
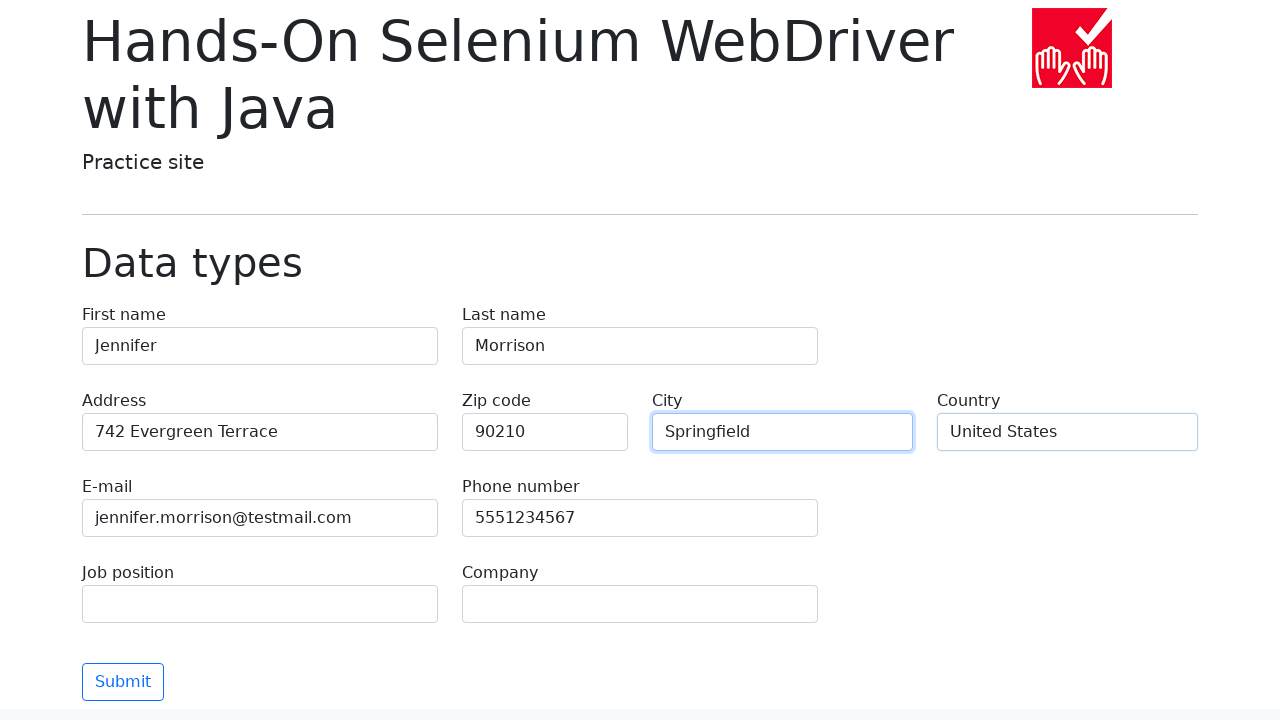

Filled job position field with 'Software Engineer' on input[name='job-position']
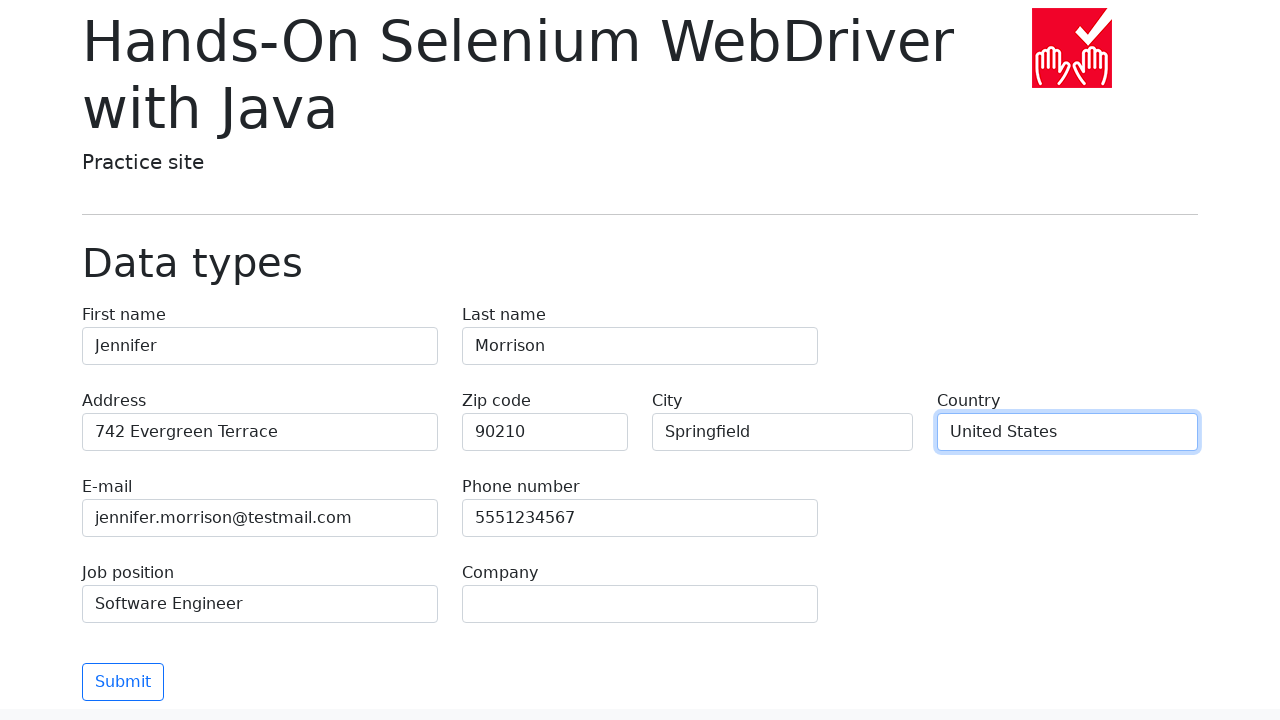

Filled company field with 'Tech Solutions Inc' on input[name='company']
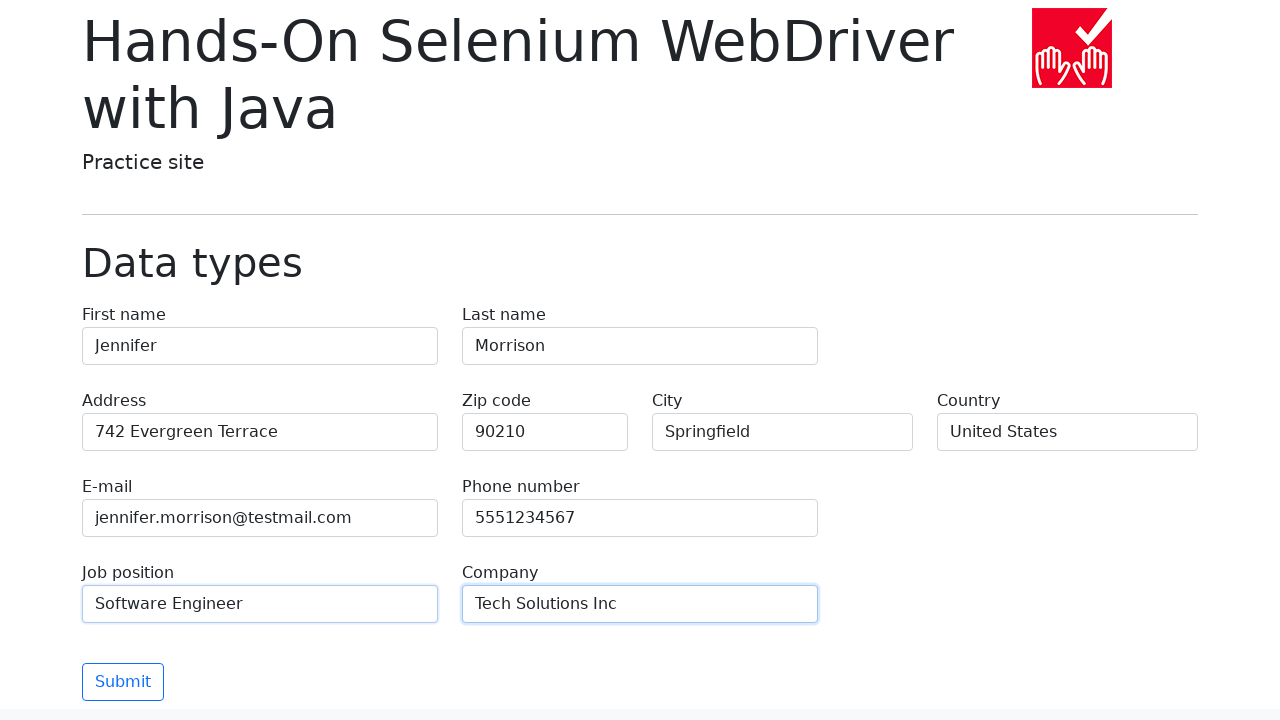

Clicked submit button to submit the form at (123, 682) on button.btn.btn-outline-primary.mt-3
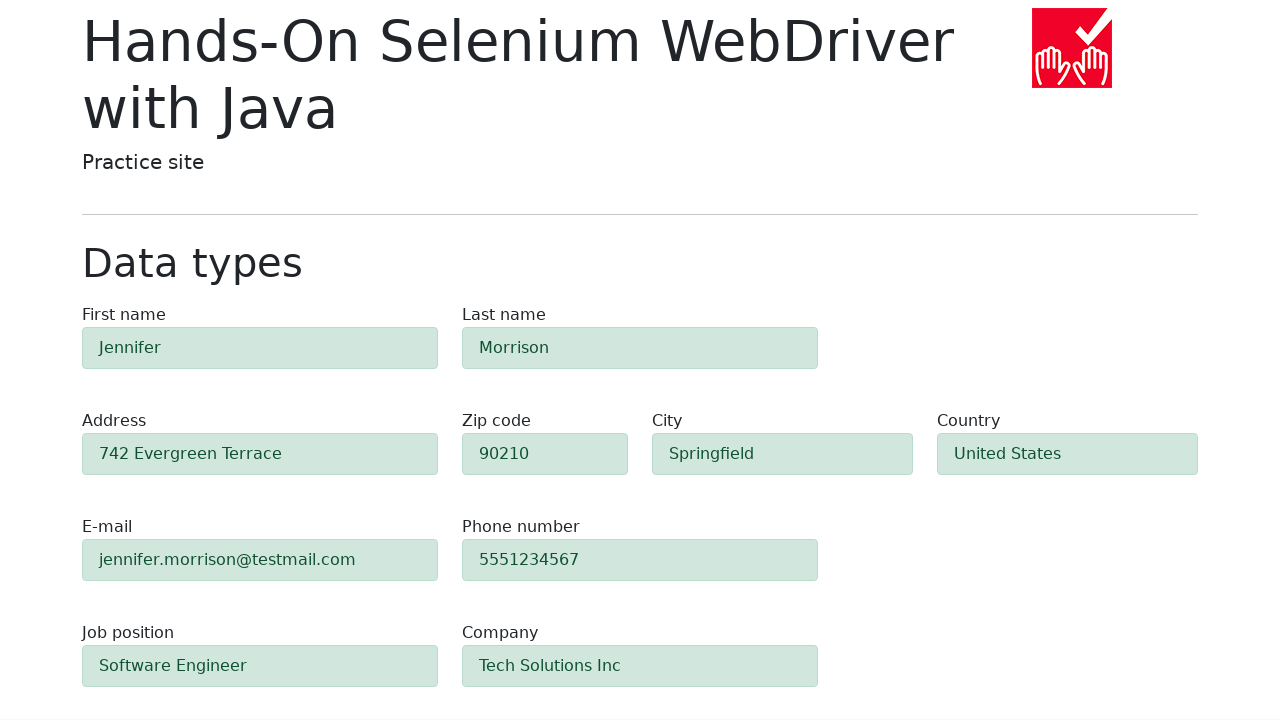

Form submission processed and page reloaded
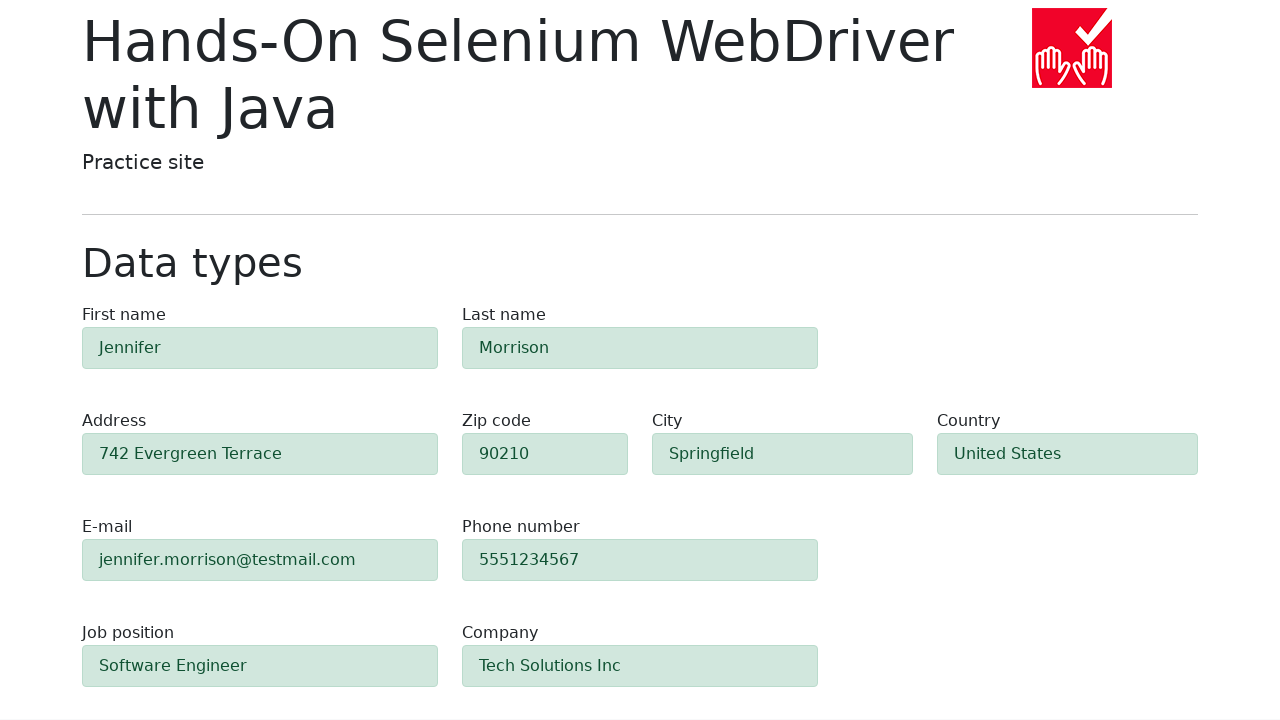

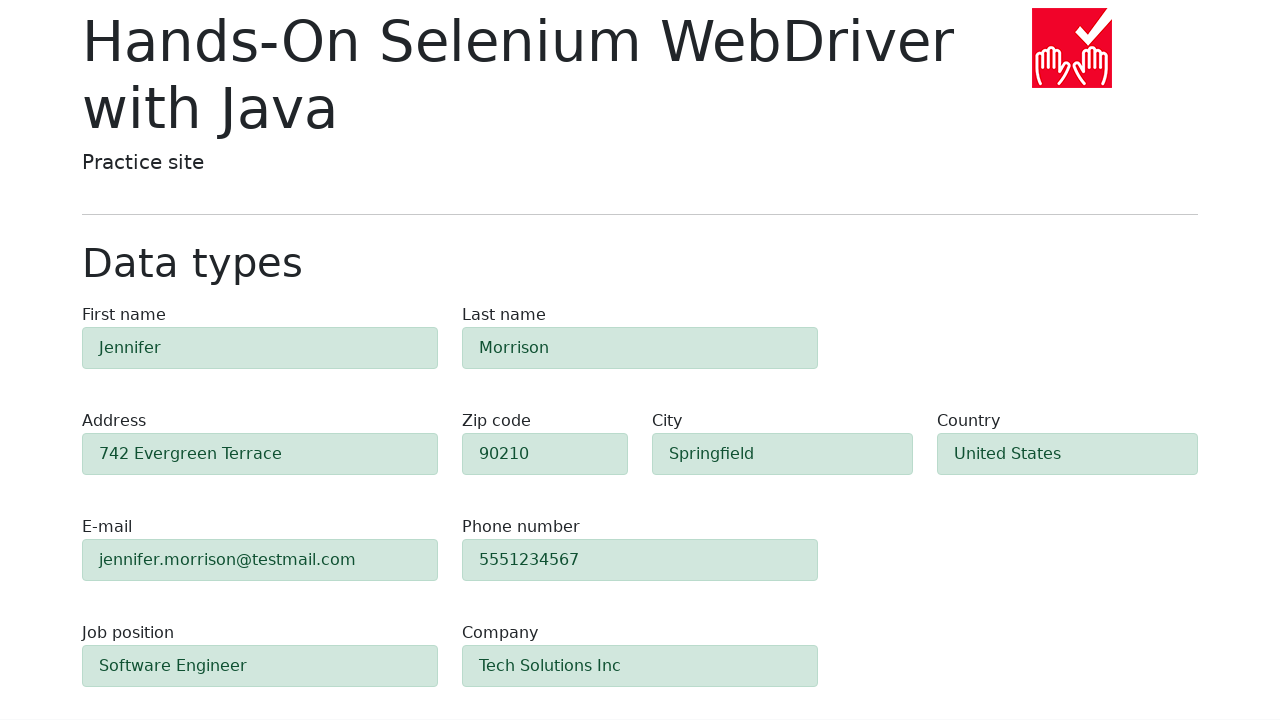